Tests dynamic loading with a short timeout expectation, clicking start button and waiting for the "Hello World!" text to appear

Starting URL: http://the-internet.herokuapp.com/dynamic_loading/1

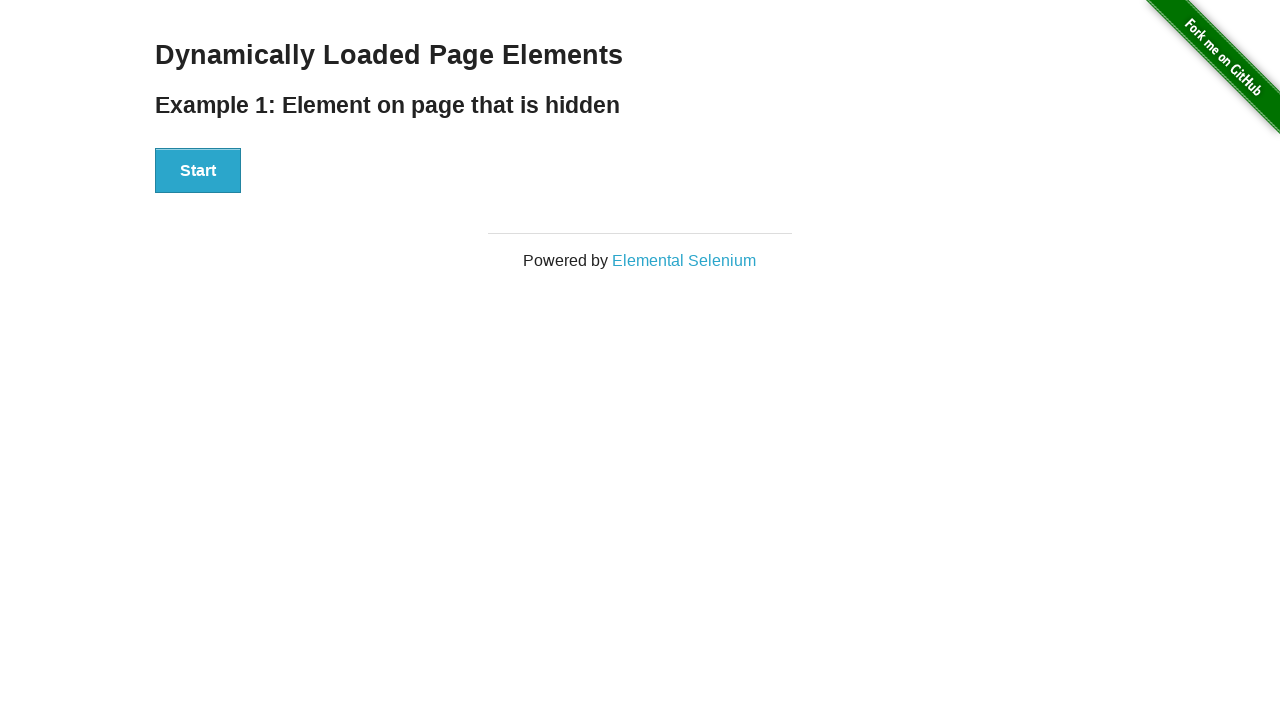

Clicked the start button to trigger dynamic loading at (198, 171) on xpath=//div[@id='start']/button
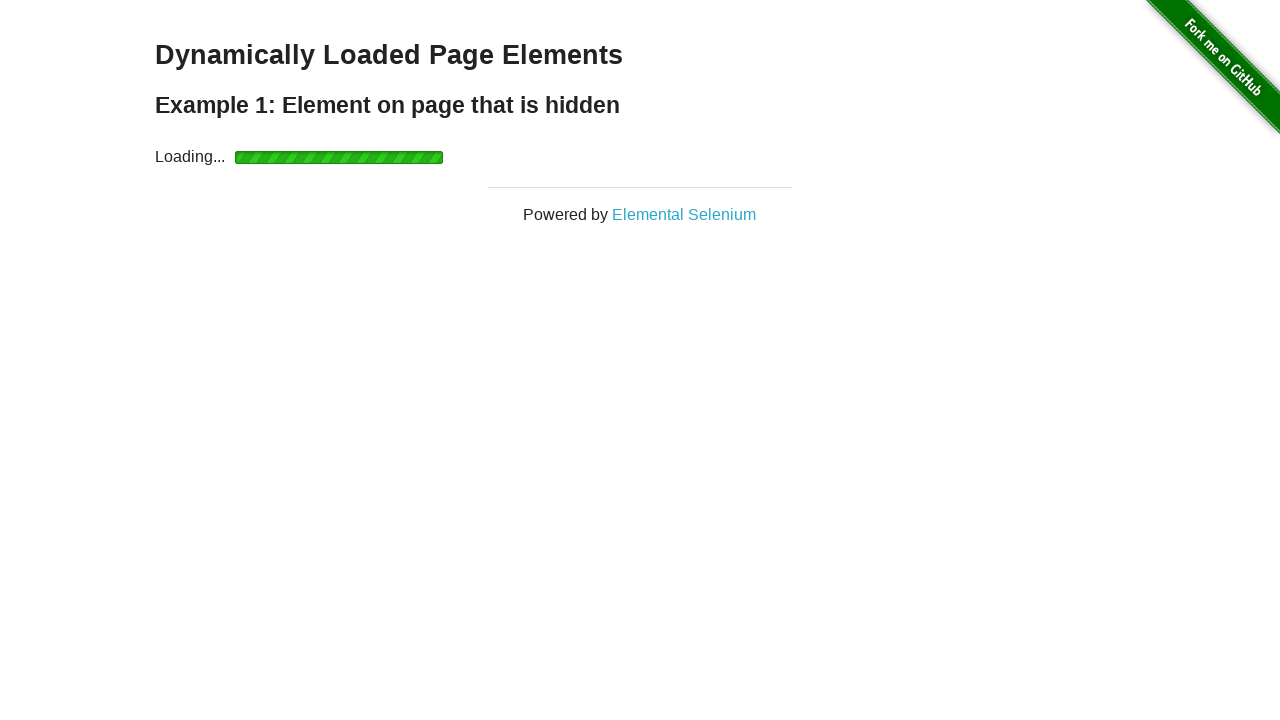

Waited for 'Hello World!' text to appear with 10 second timeout
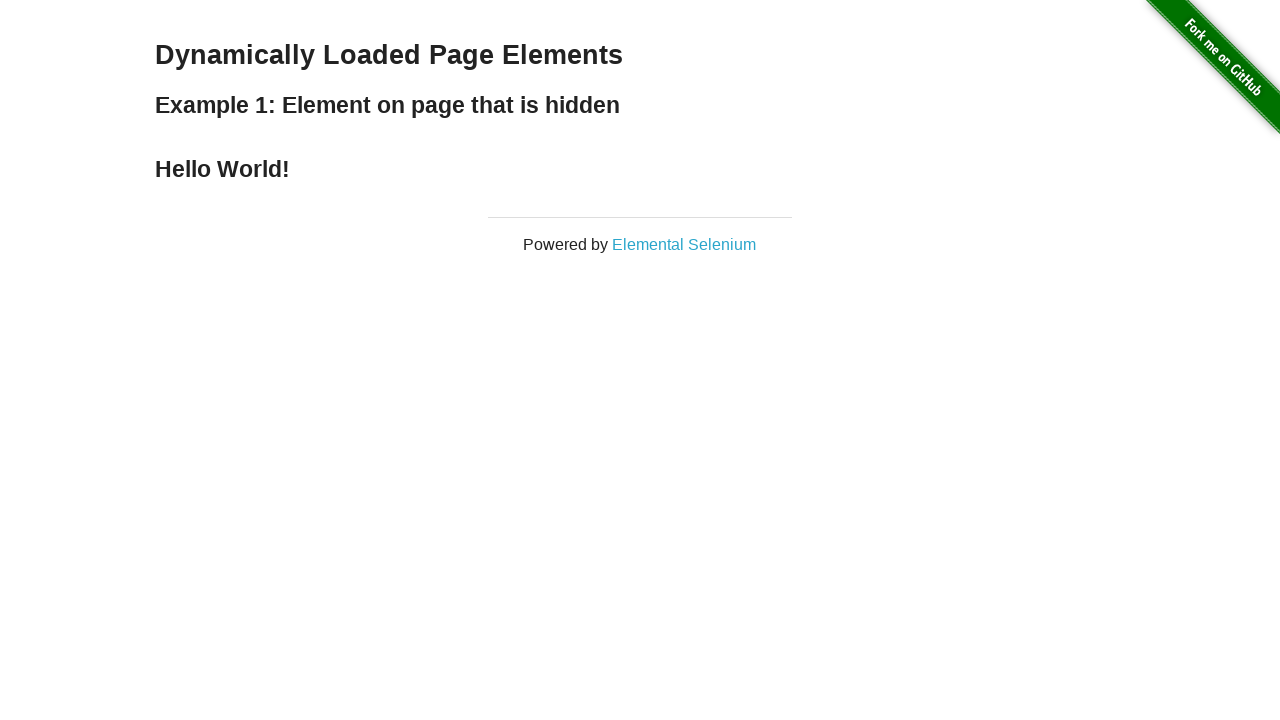

Retrieved text content from finish element
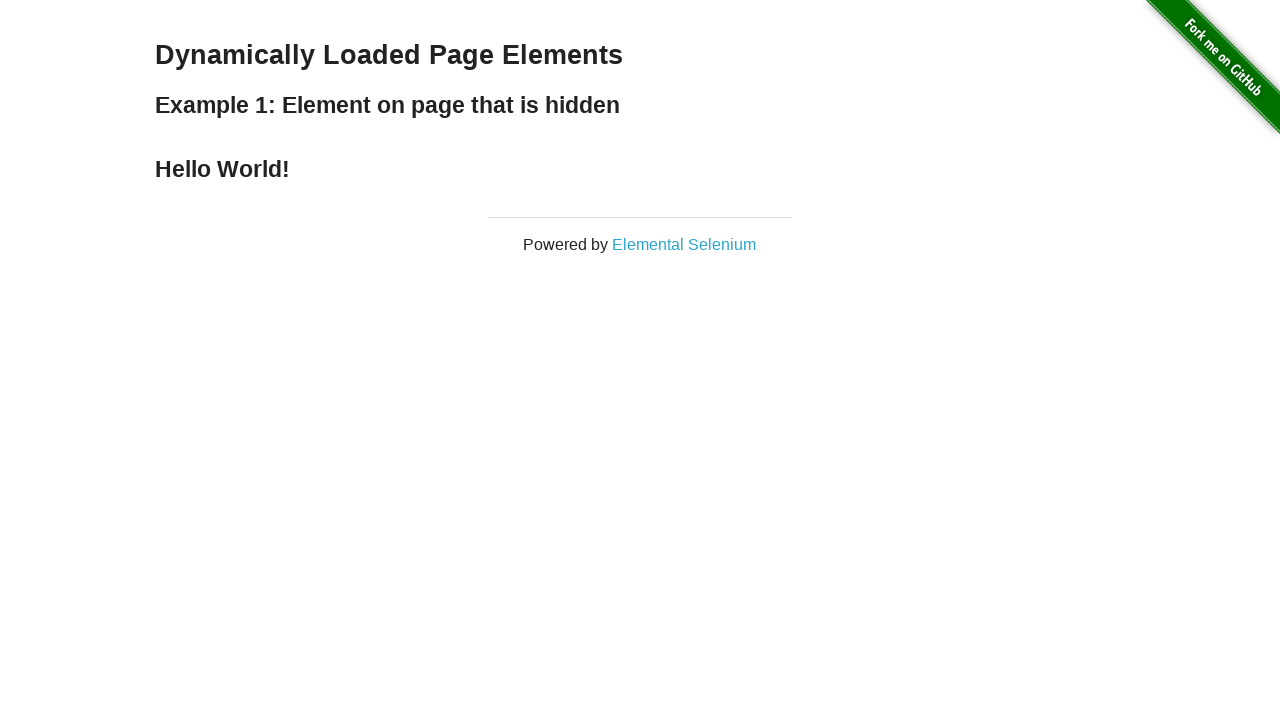

Verified that 'Hello World!' text is present in finish element
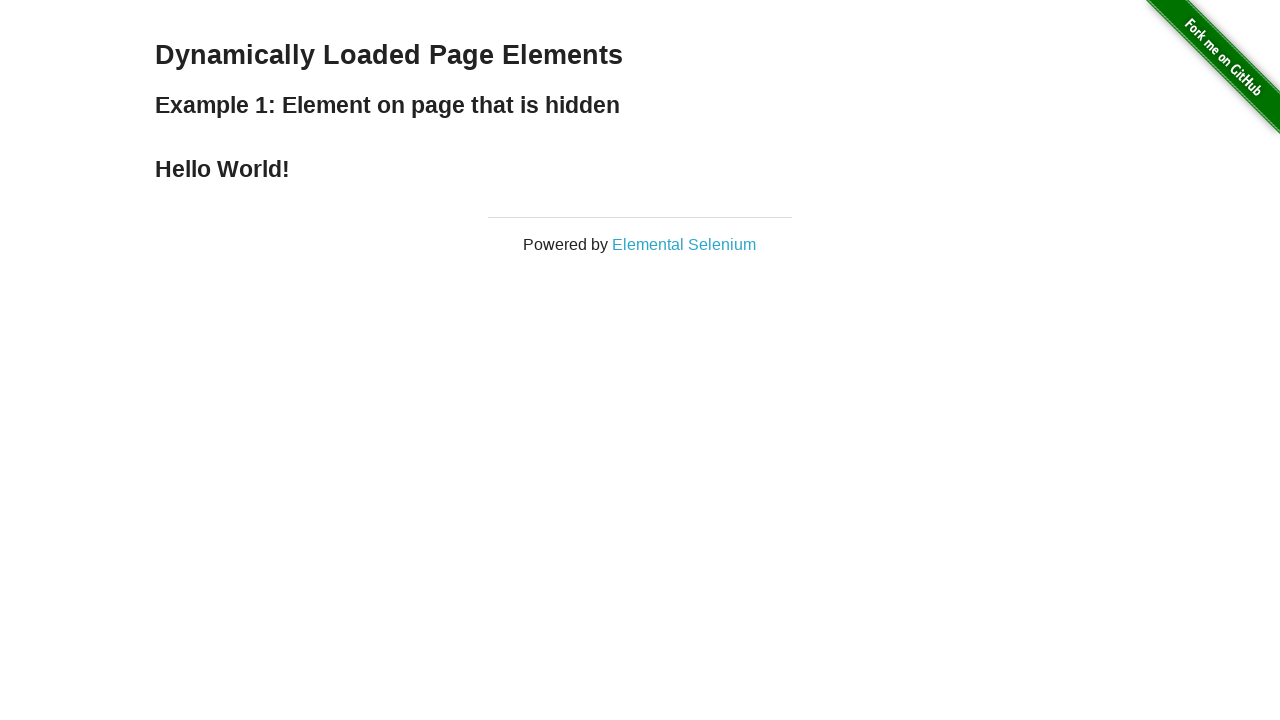

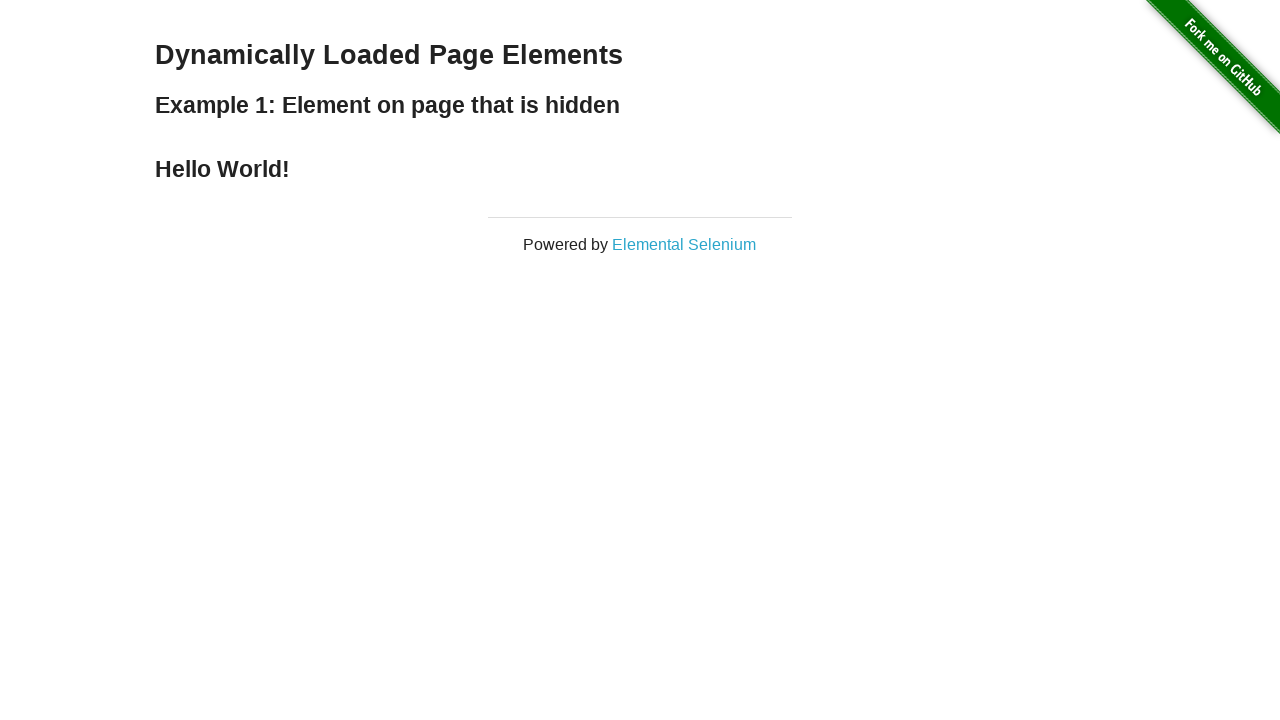